Opens a web calculator, performs 5+5 calculation by clicking buttons, and verifies the result equals 10

Starting URL: https://dgotlieb.github.io/WebCalculator/

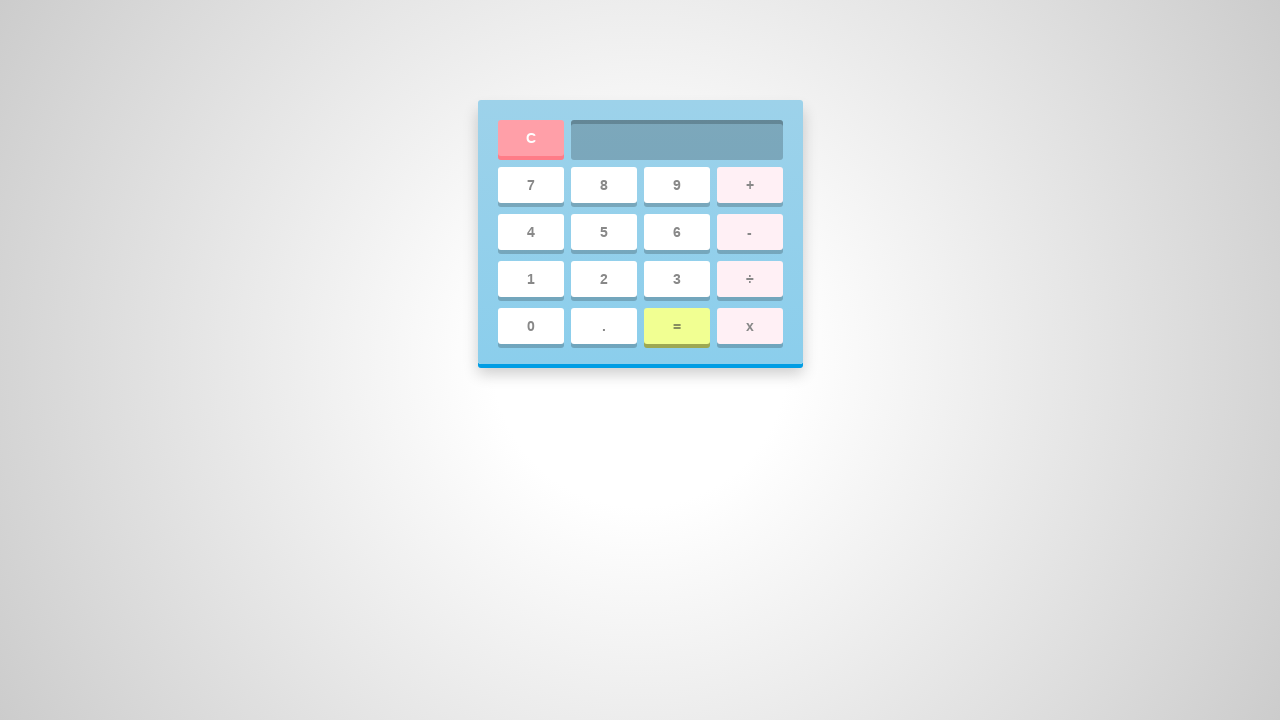

Navigated to web calculator at https://dgotlieb.github.io/WebCalculator/
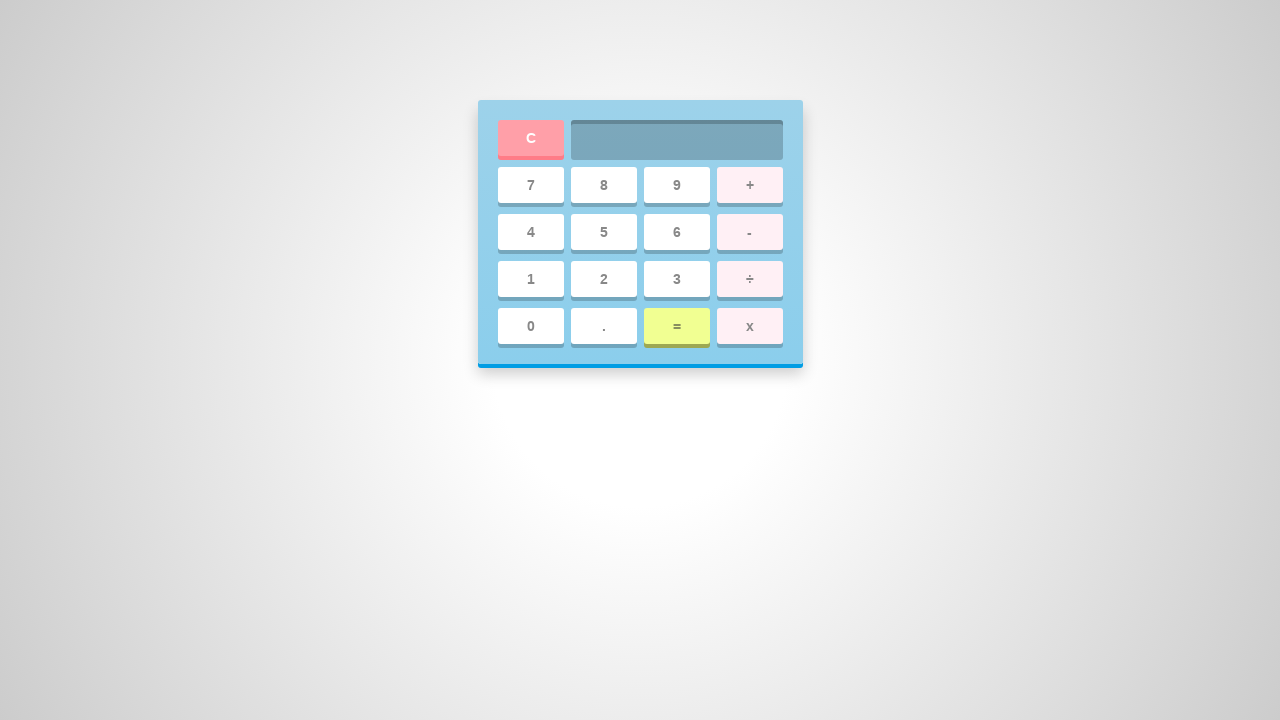

Clicked button 5 at (604, 232) on #five
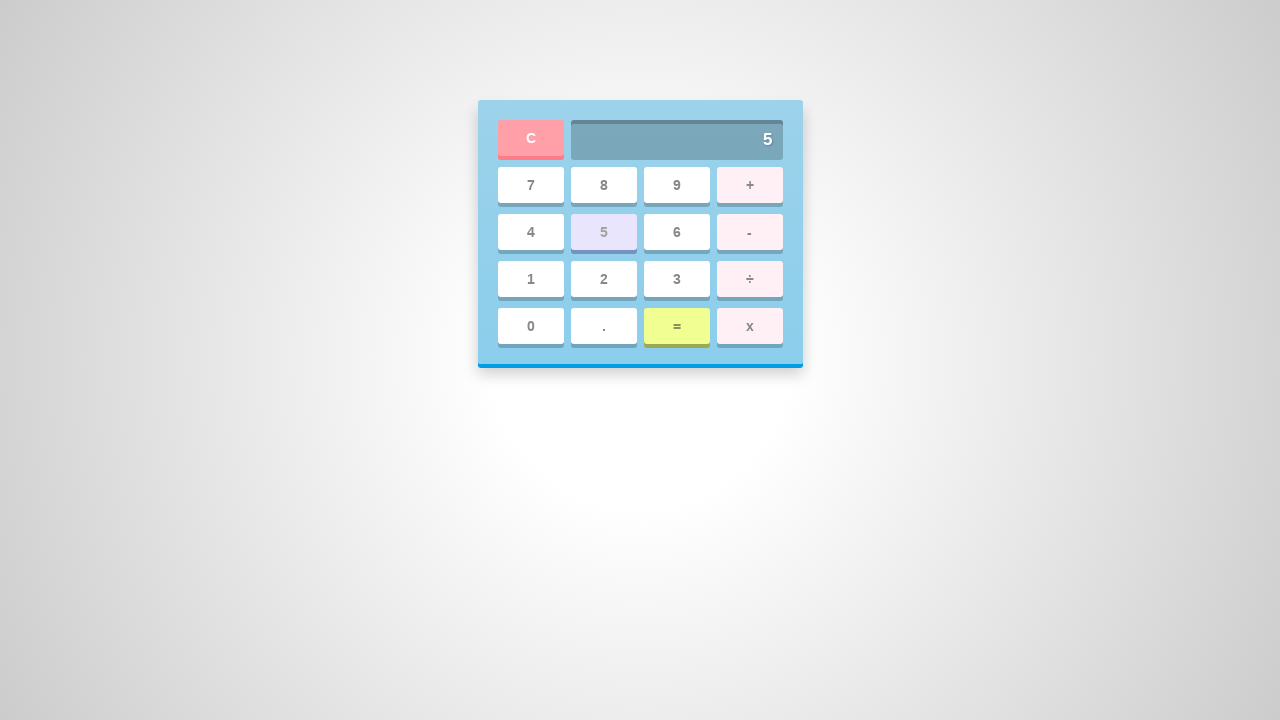

Clicked add (+) button at (750, 185) on #add
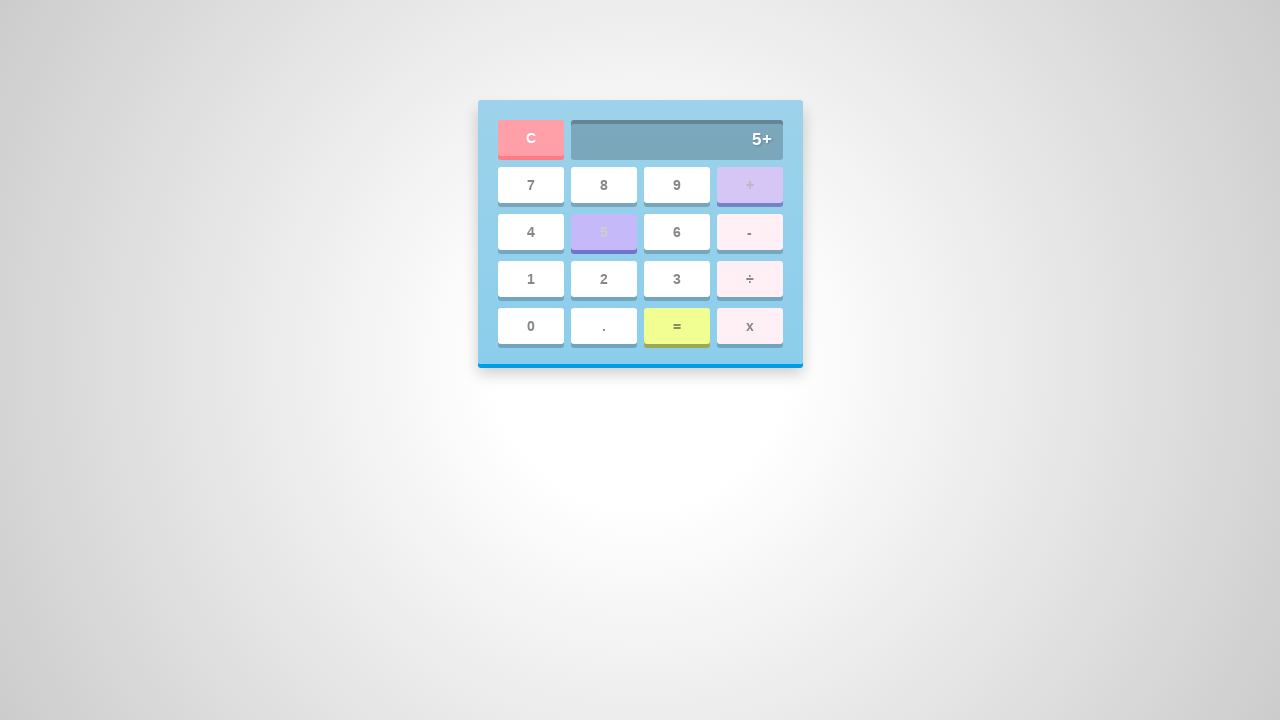

Clicked button 5 again at (604, 232) on #five
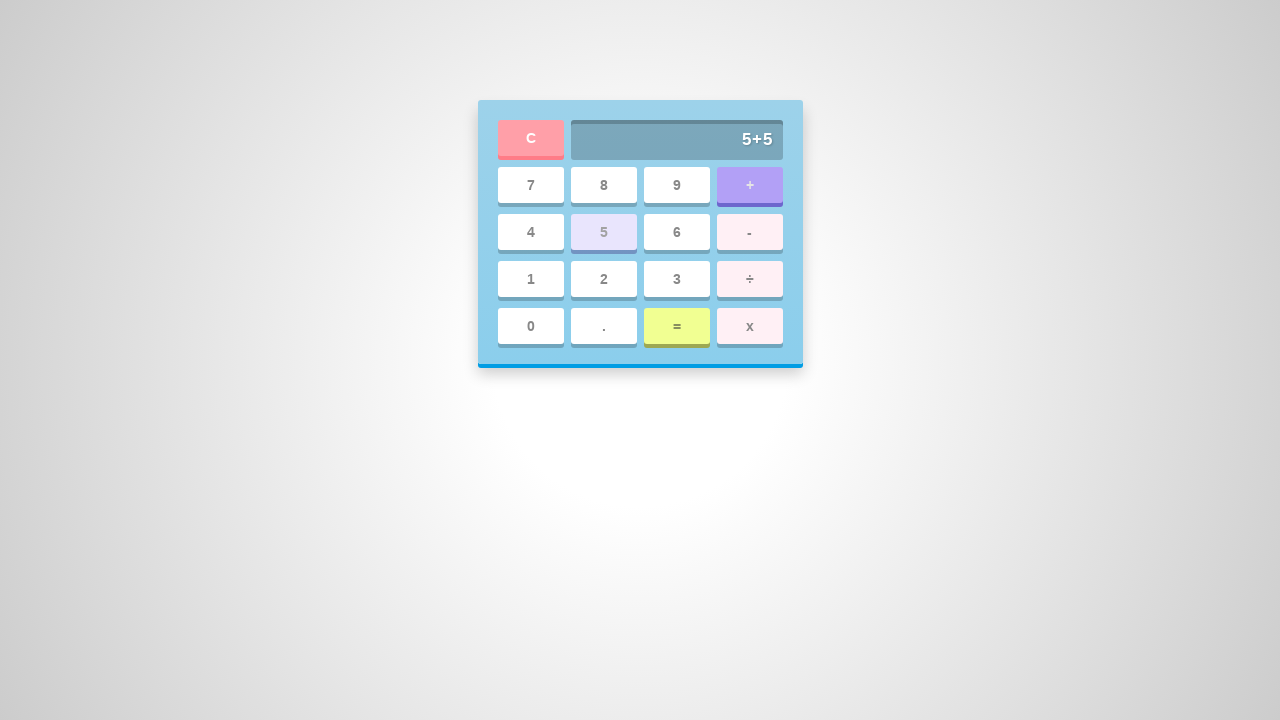

Clicked equals button to compute result at (676, 326) on #equal
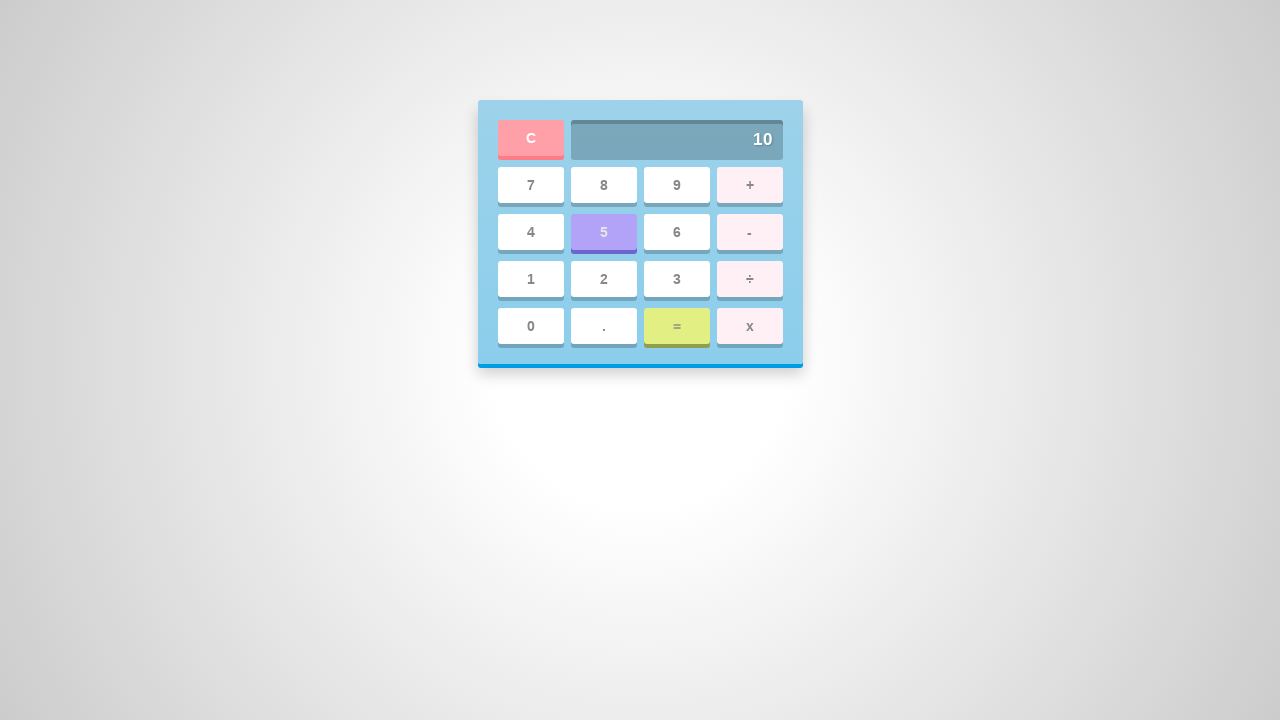

Retrieved screen display value: 10
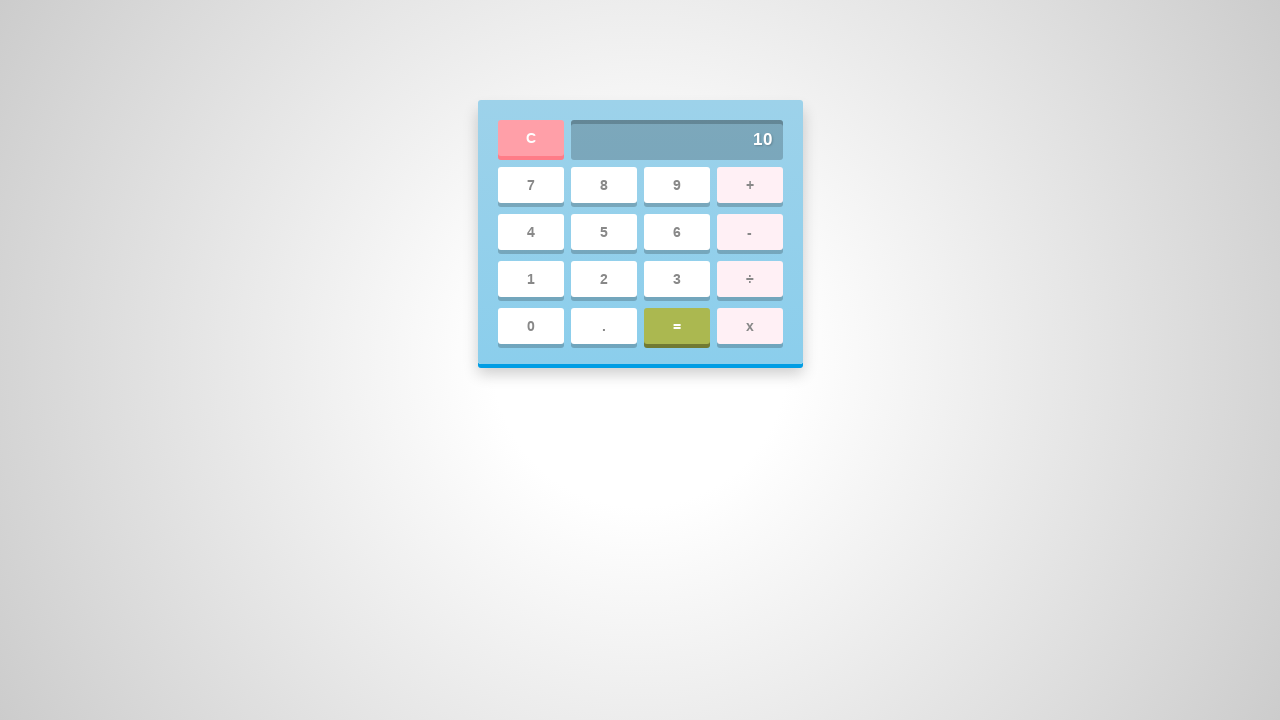

Verified calculation result equals 10
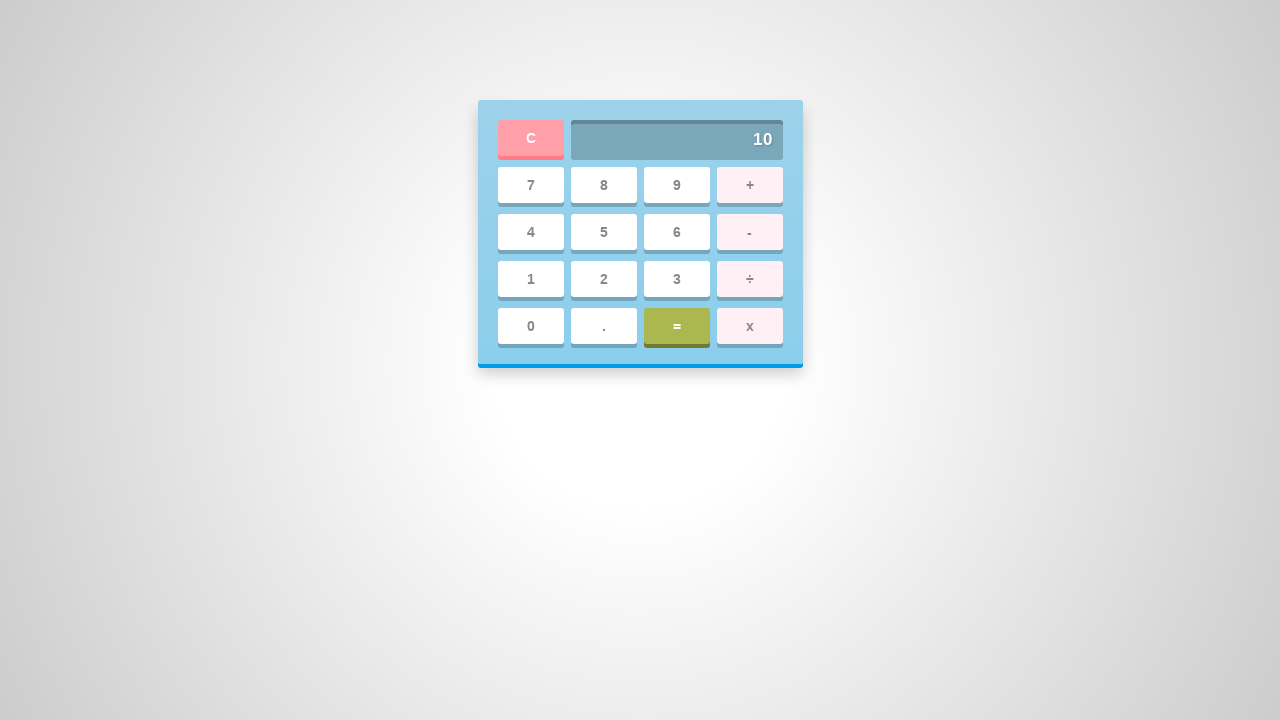

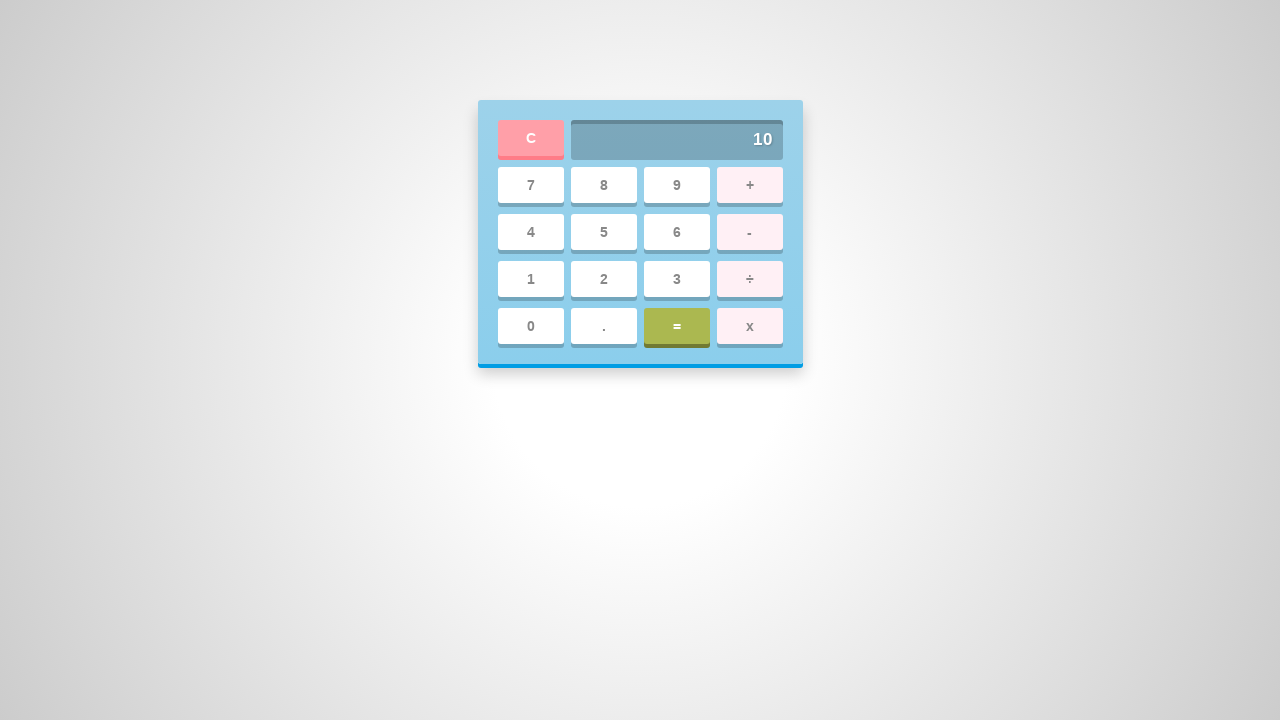